Tests that navigating to Browse Languages menu displays the Category A heading

Starting URL: https://www.99-bottles-of-beer.net/

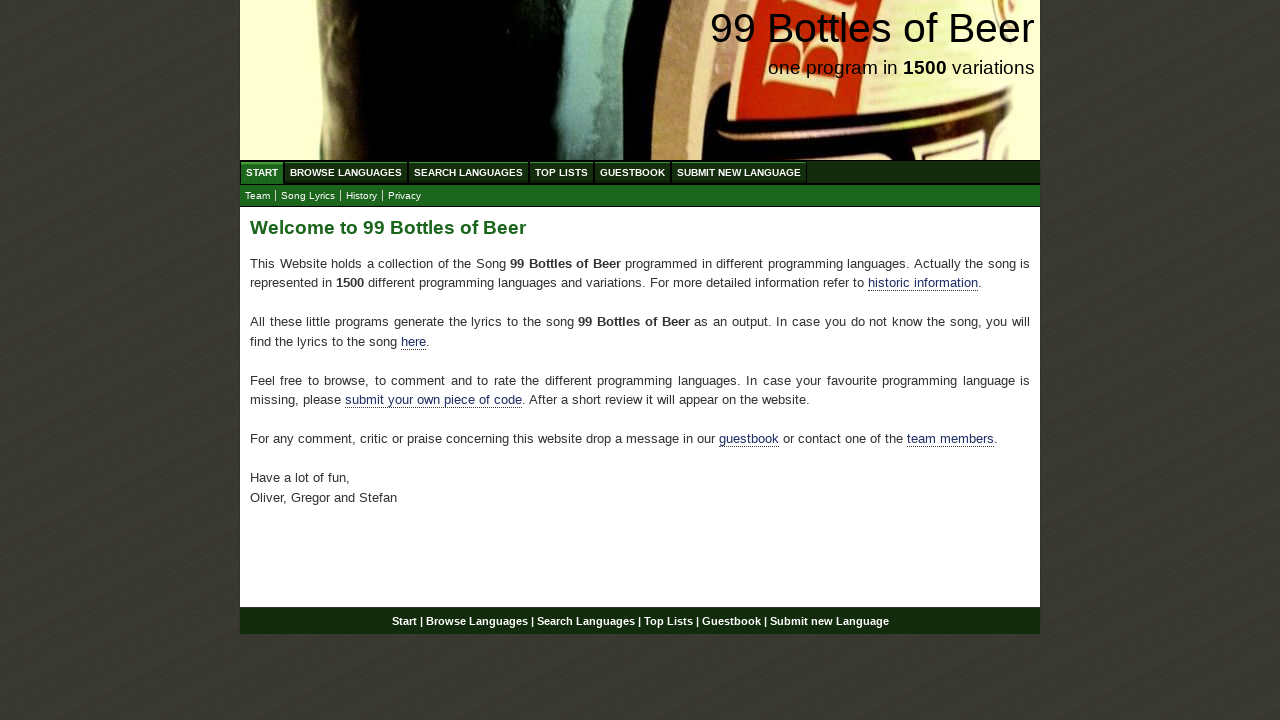

Clicked on Browse Languages menu link for Category A at (346, 172) on xpath=//ul[@id='menu']/li//a[@href='/abc.html']
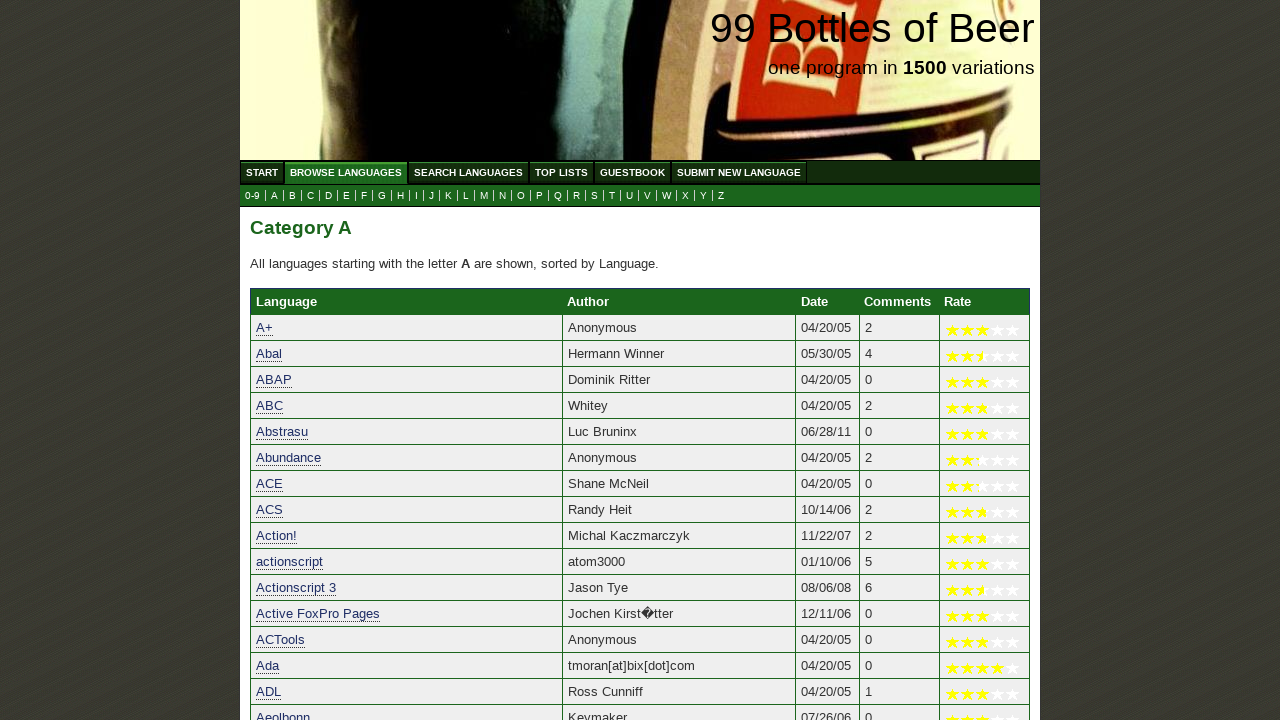

Verified Category A heading is displayed on the page
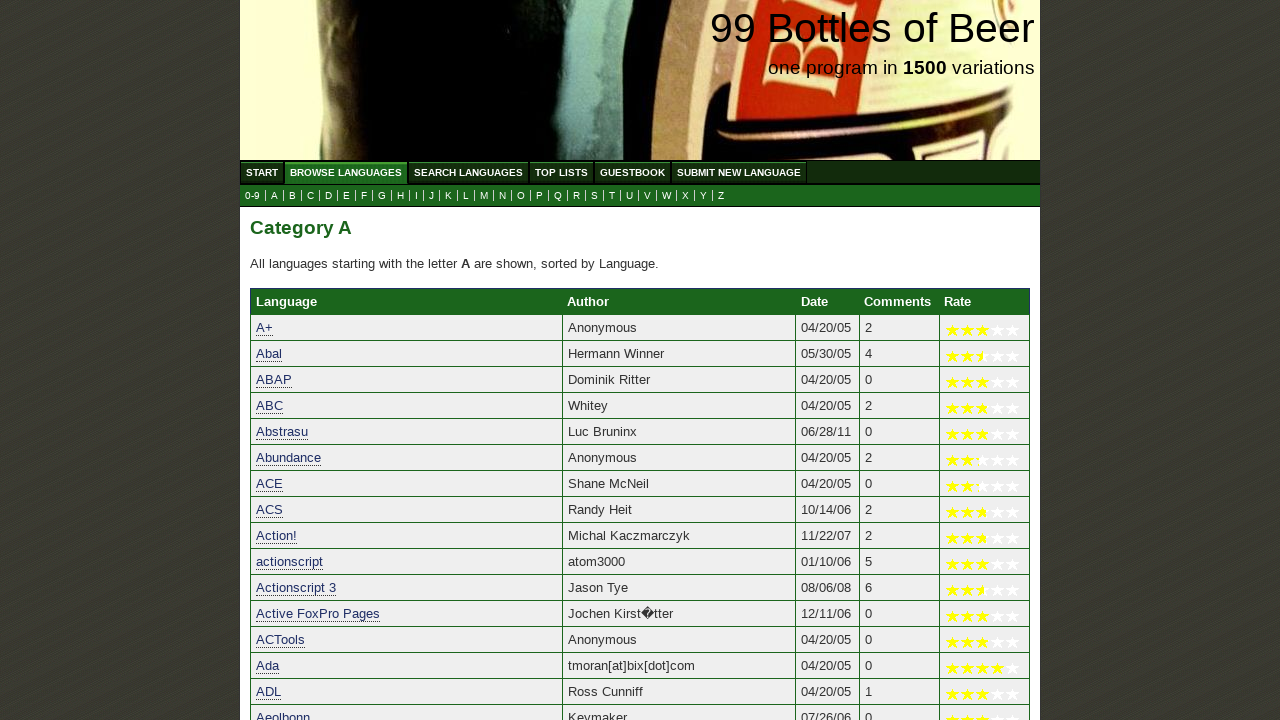

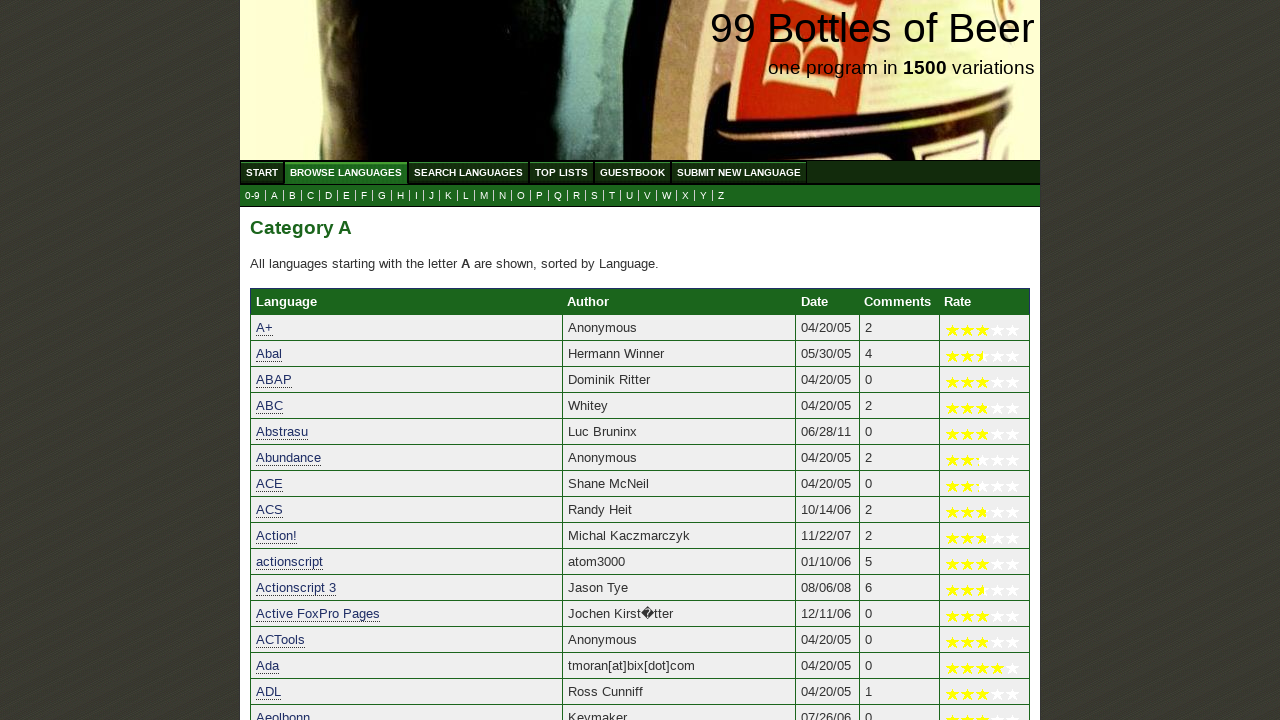